Tests a customer form submission on GroceryCRUD demo site by selecting a Bootstrap theme, clicking add new, filling out all customer fields, and verifying the success message.

Starting URL: https://www.grocerycrud.com/v1.x/demo/my_boss_is_in_a_hurry/bootstrap

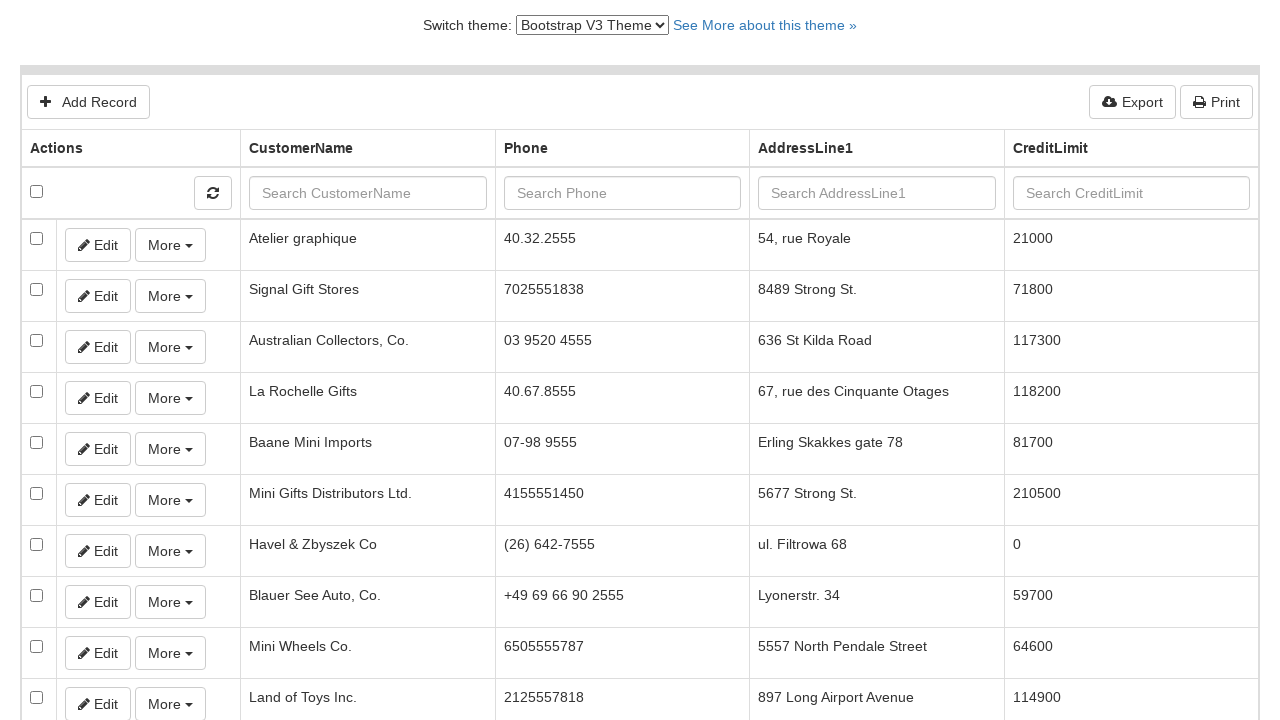

Navigated to GroceryCRUD demo site
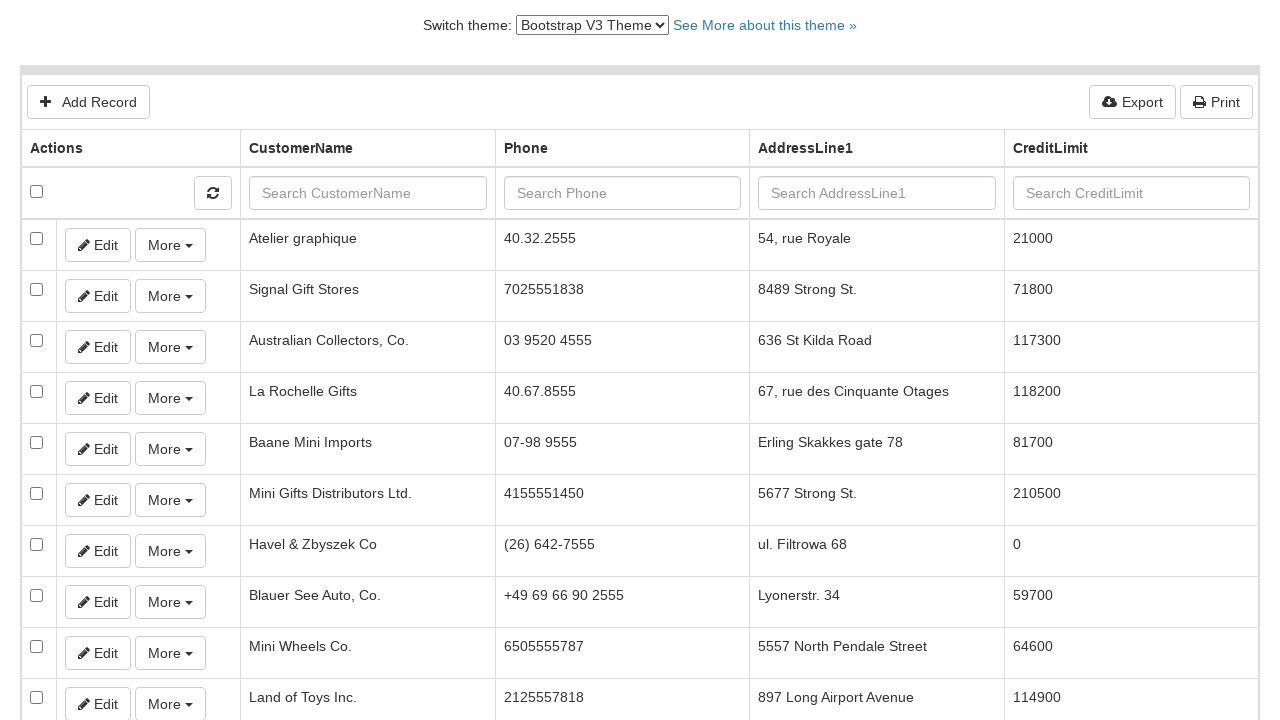

Selected Bootstrap V4 Theme from dropdown on #switch-version-select
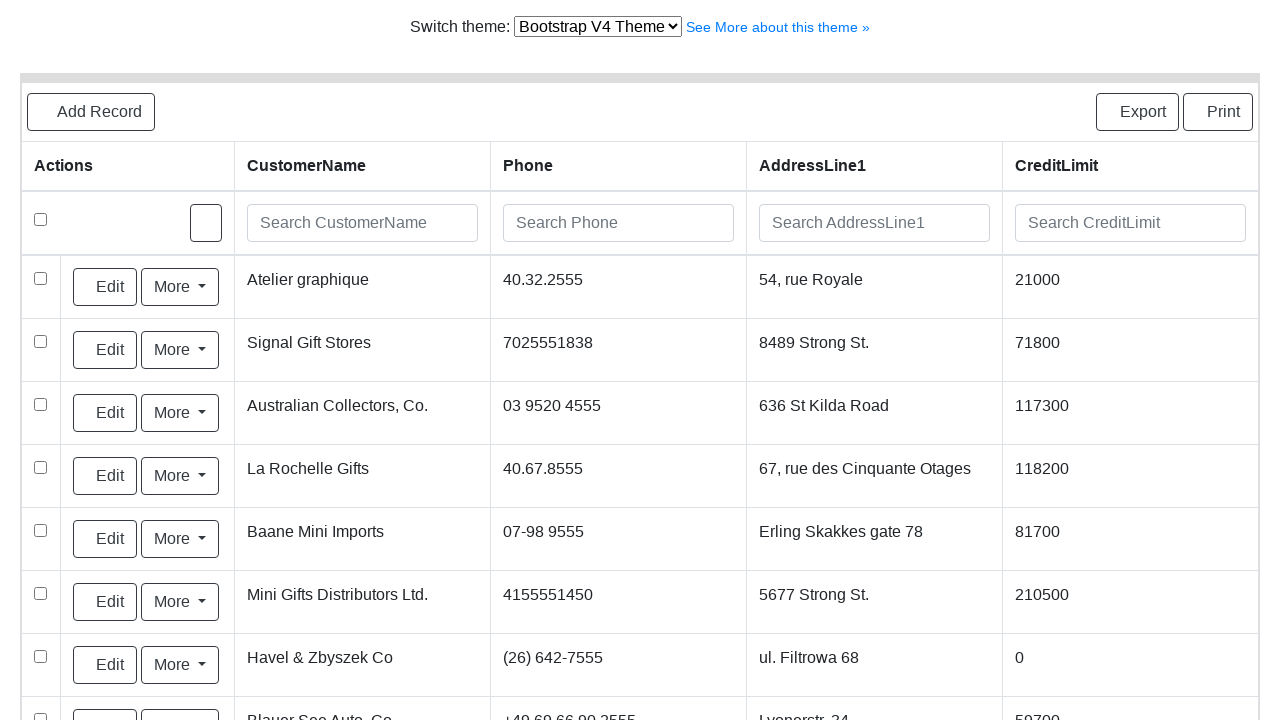

Clicked Add Customer button at (91, 112) on a.btn.btn-default.btn-outline-dark
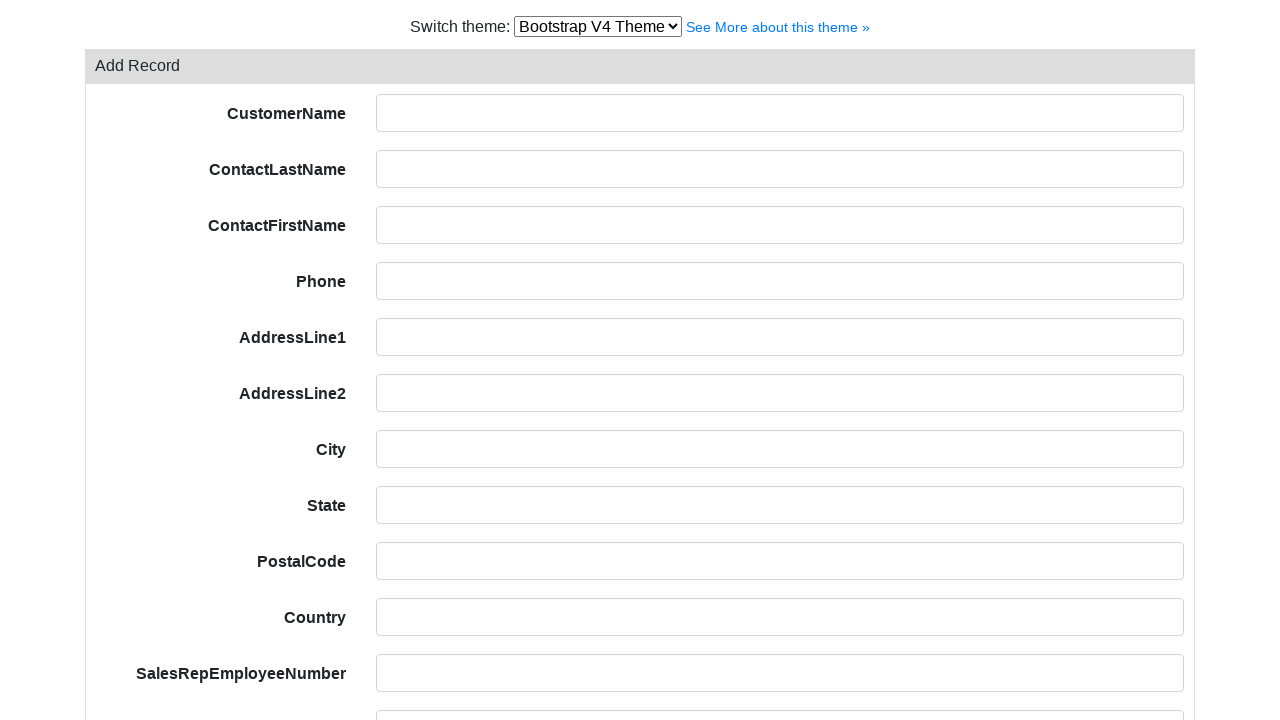

Filled customer name field with 'Teste Sicredi' on #field-customerName
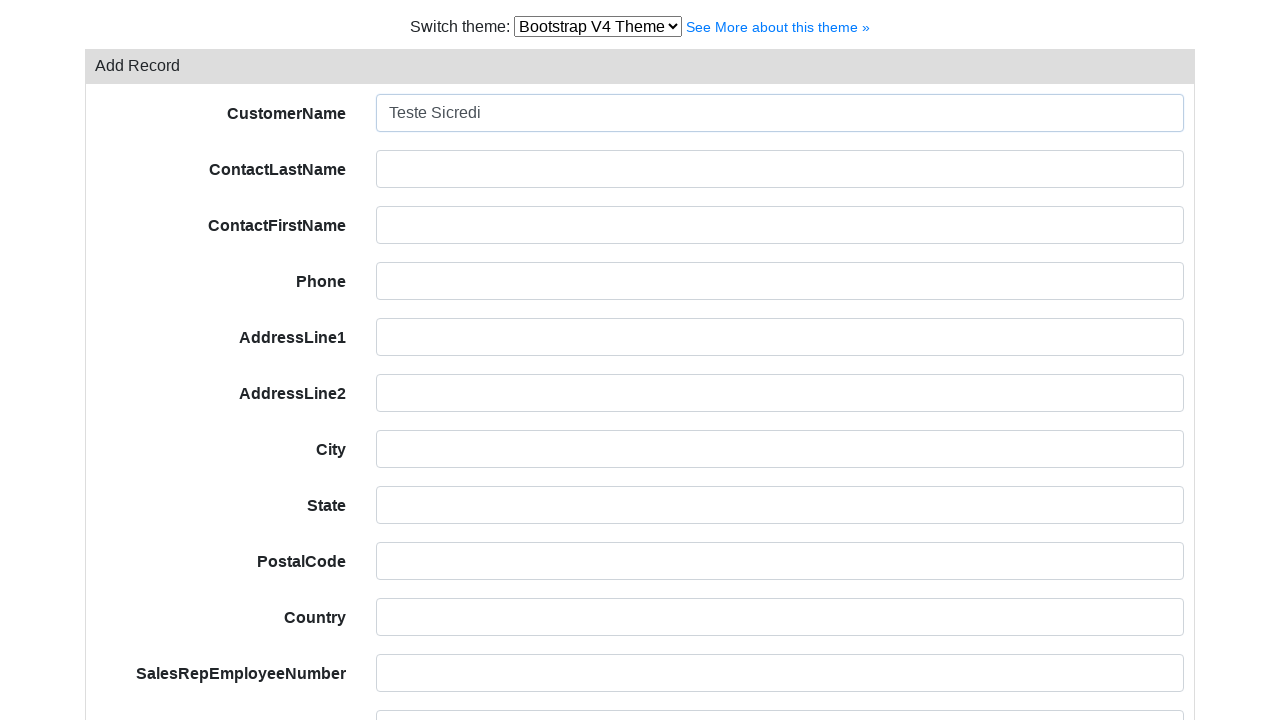

Filled contact last name field with 'Teste' on #field-contactLastName
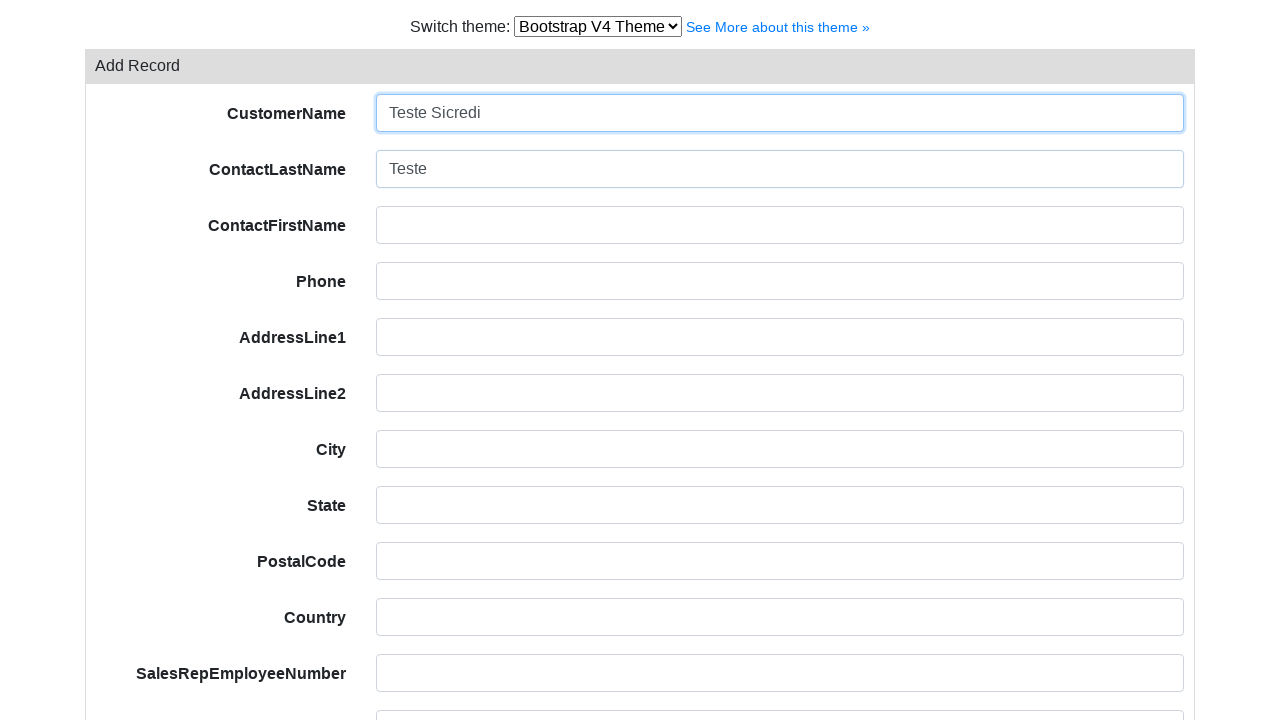

Filled contact first name field with 'Carlos Mendes' on #field-contactFirstName
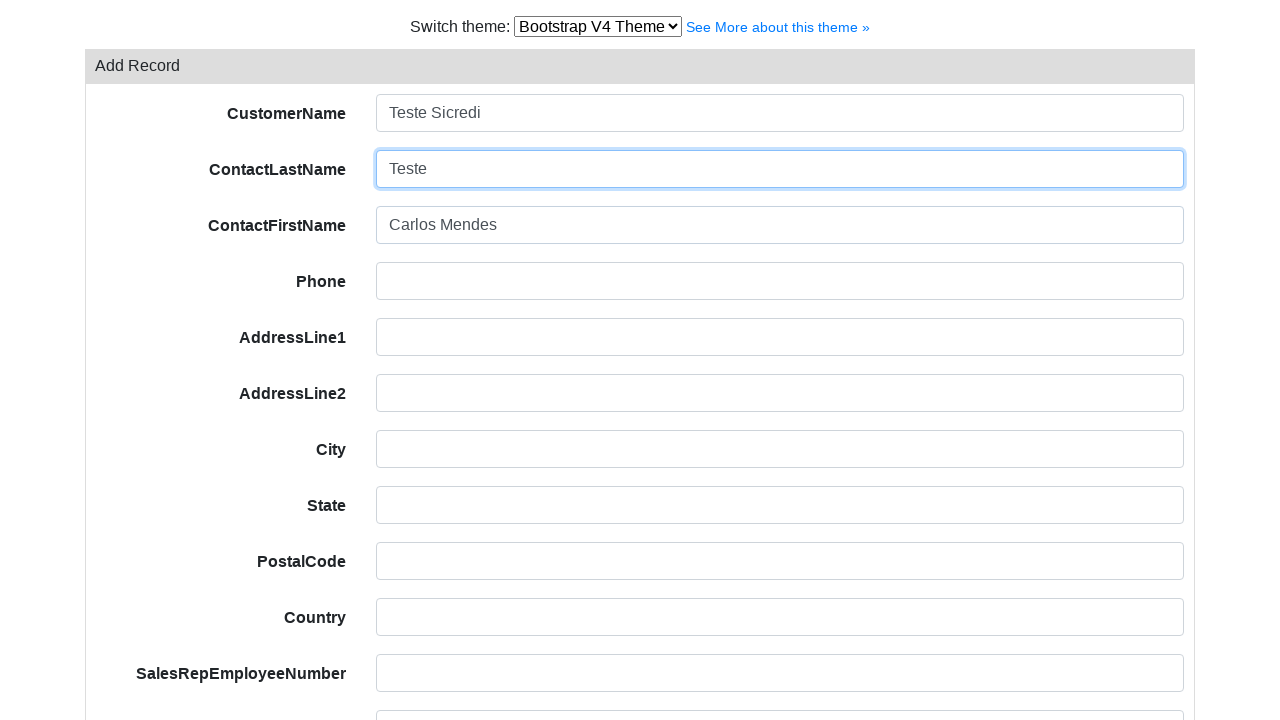

Filled phone number field with '51 9999-9999' on #field-phone
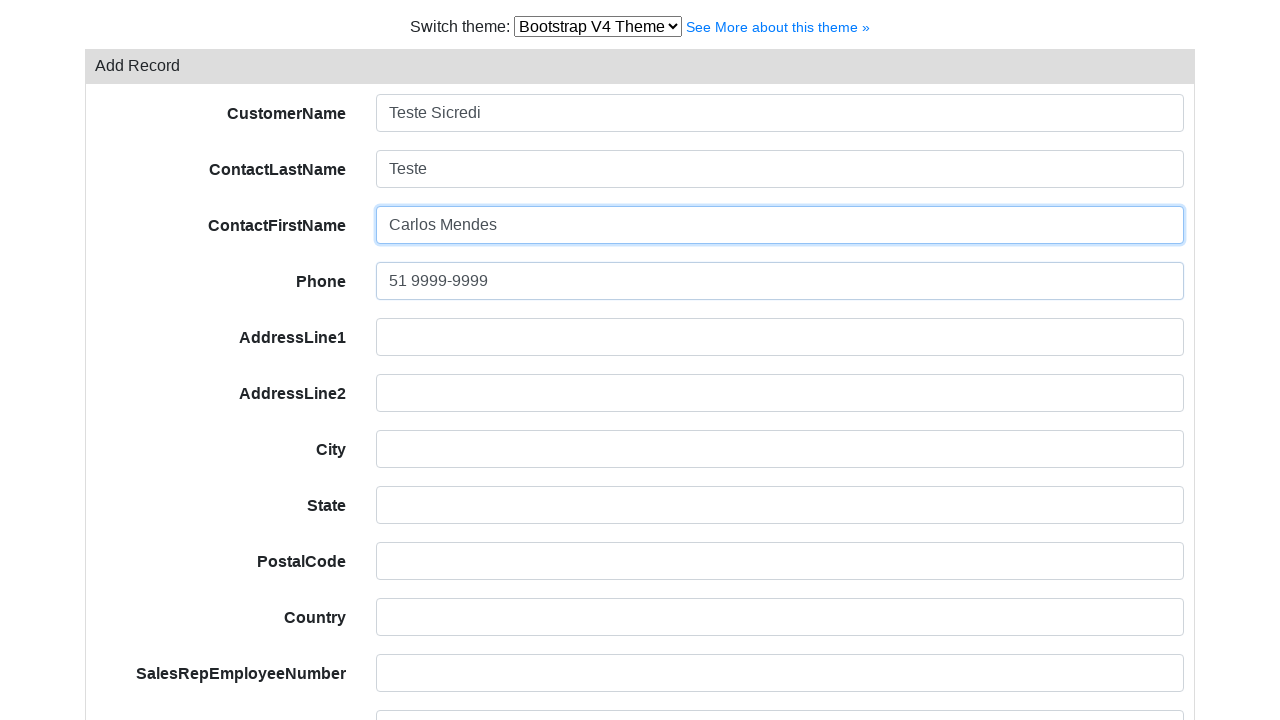

Filled address line 1 field with 'Av Assis Brasil, 3970' on #field-addressLine1
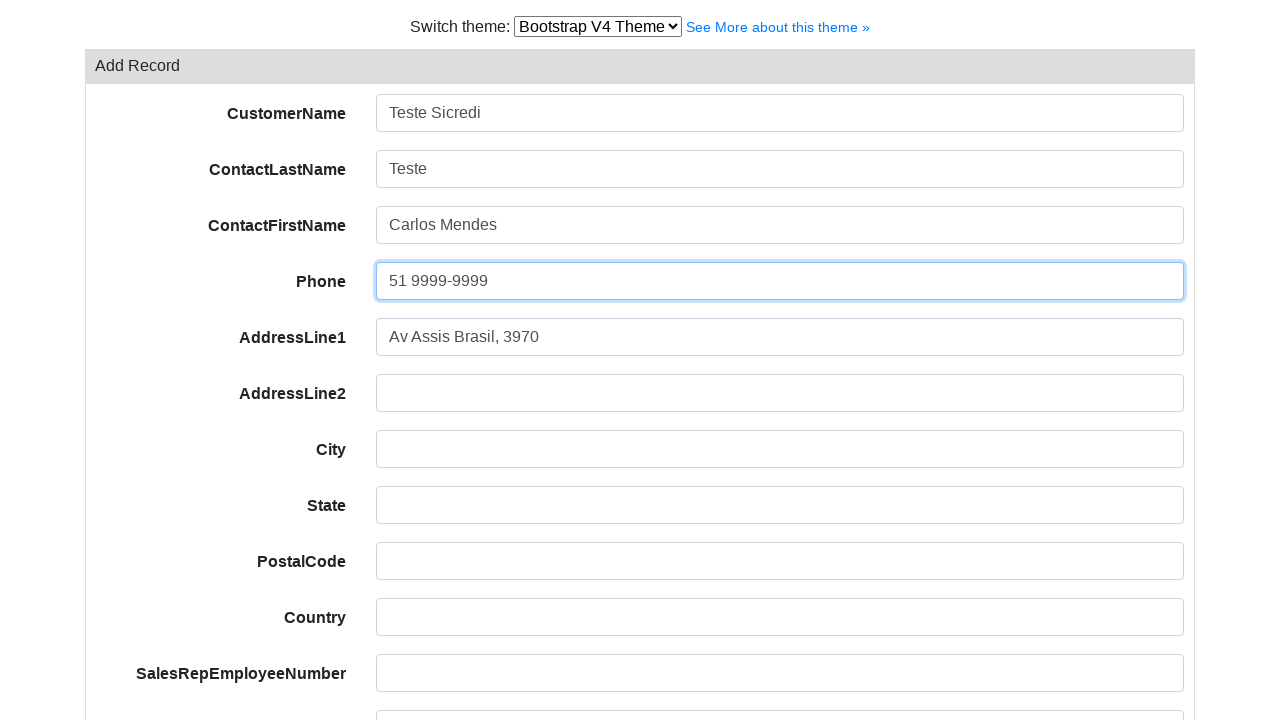

Filled address line 2 field with 'Torre D' on #field-addressLine2
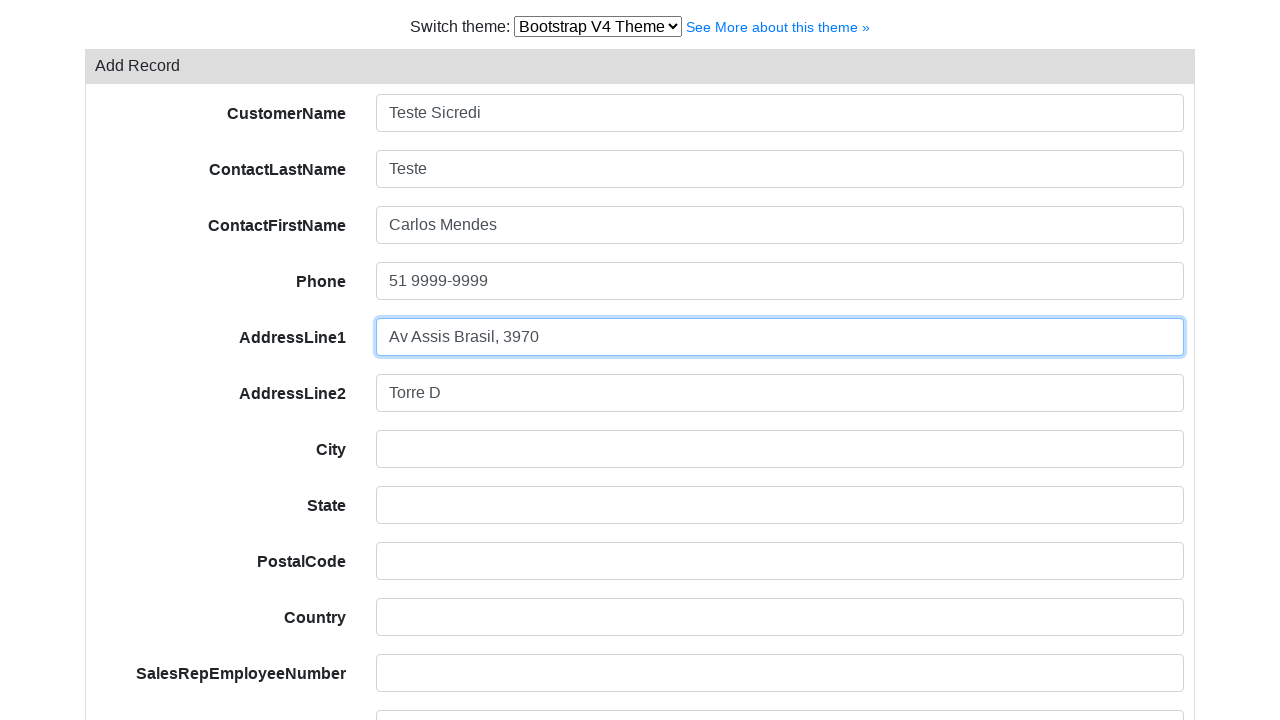

Filled city field with 'Porto Alegre' on #field-city
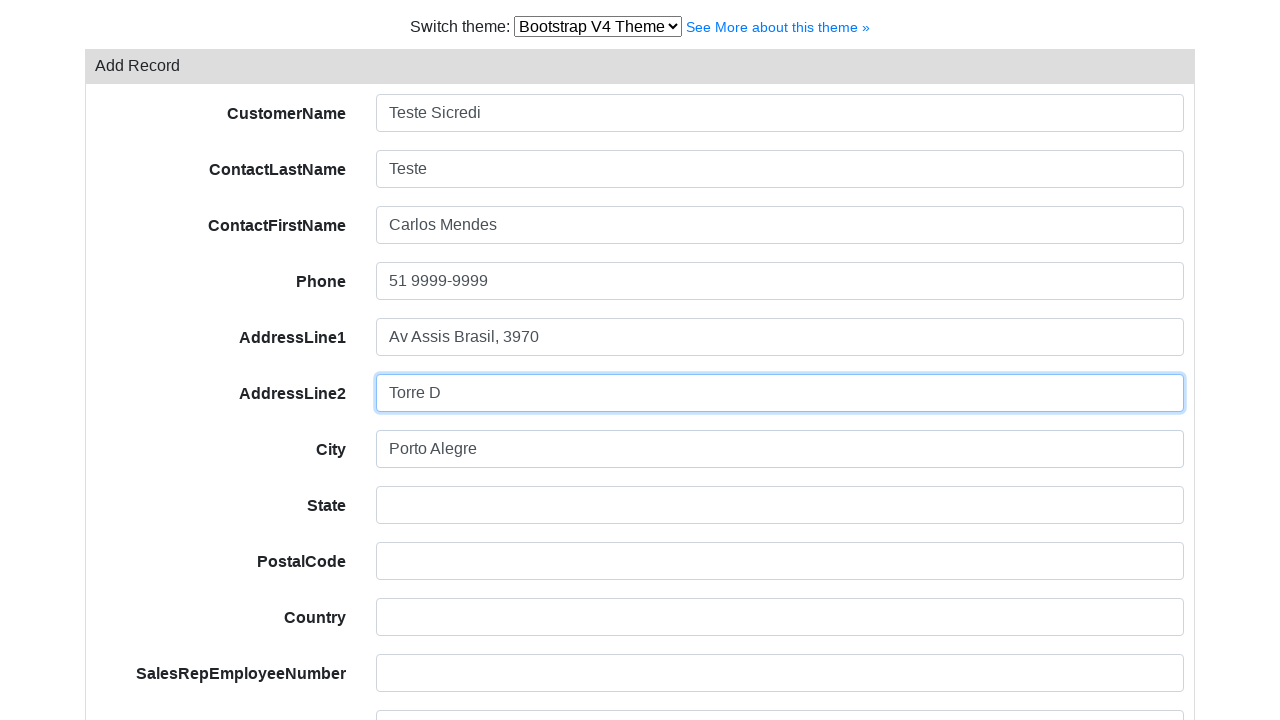

Filled state field with 'RS' on #field-state
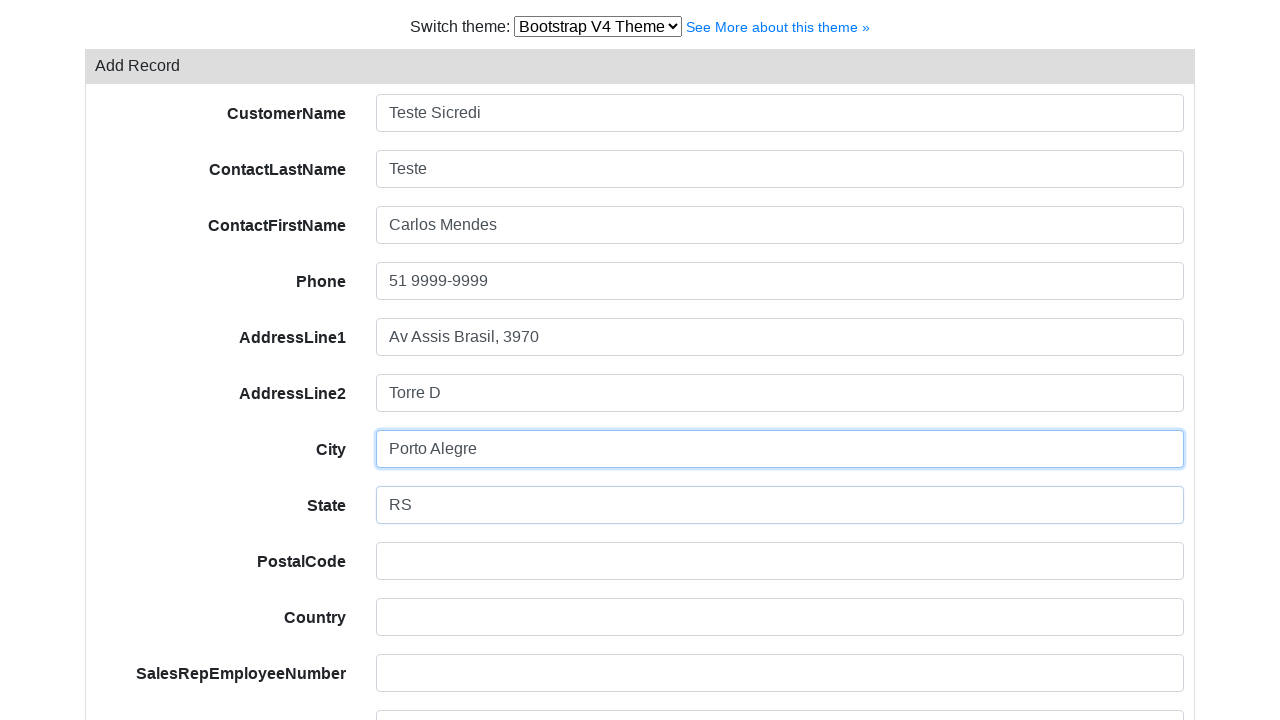

Filled postal code field with '91000-000' on #field-postalCode
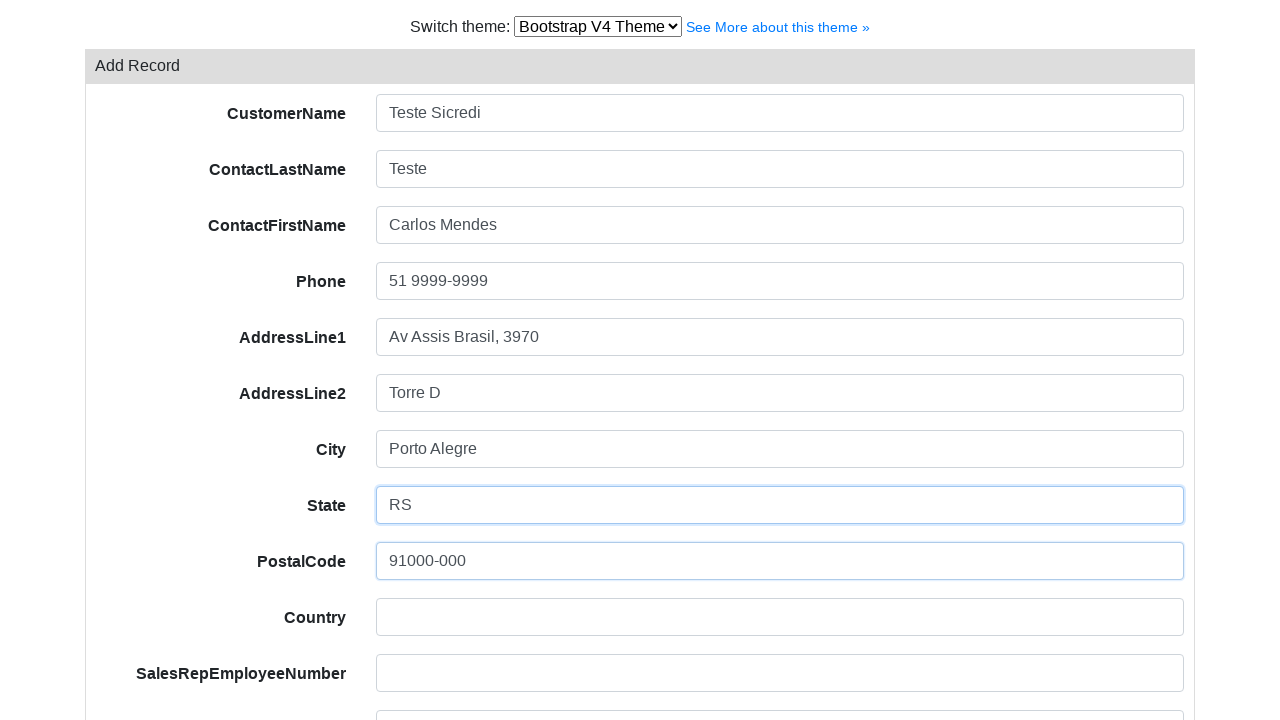

Filled country field with 'Brasil' on #field-country
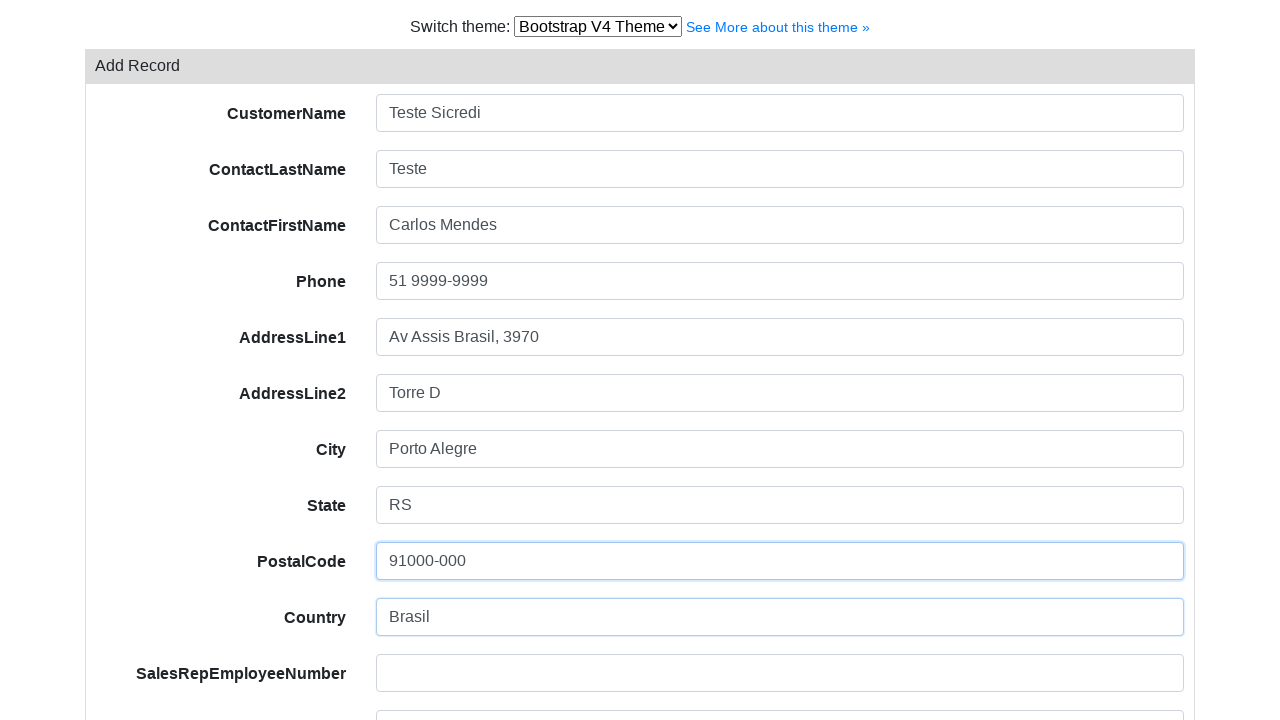

Filled sales rep employee number field with 'Fixter' on #field-salesRepEmployeeNumber
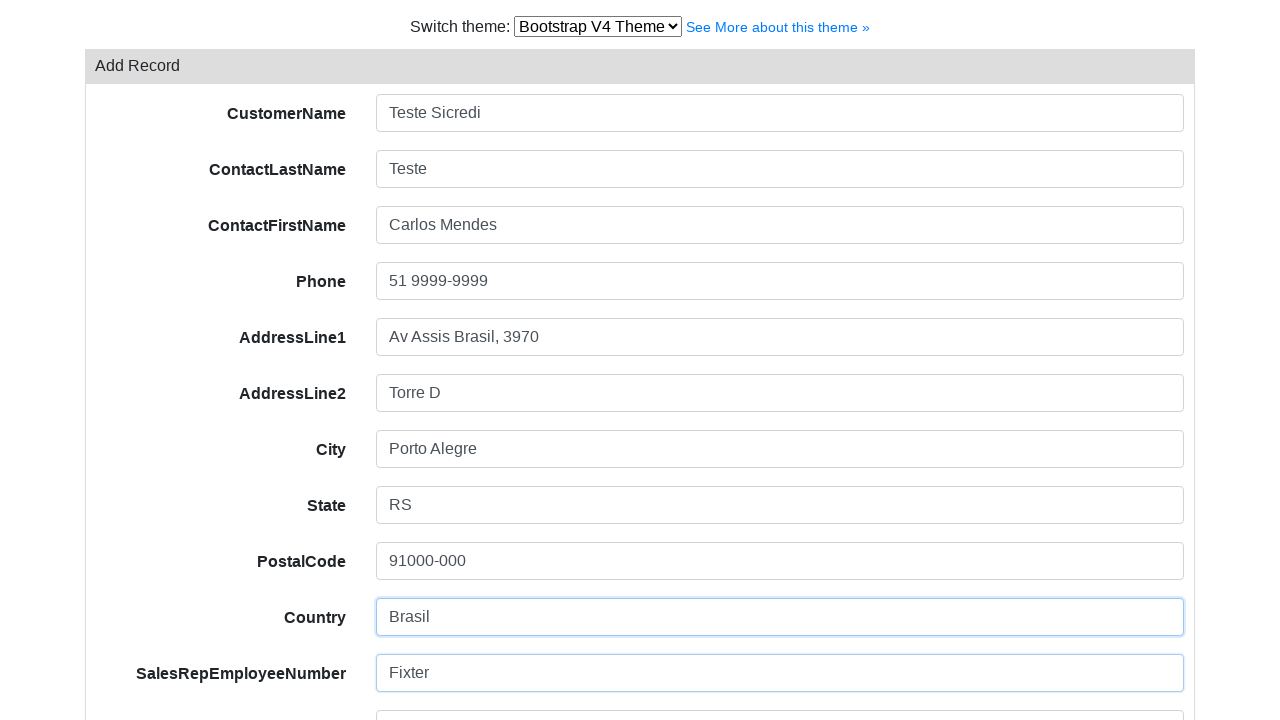

Filled credit limit field with '200' on #field-creditLimit
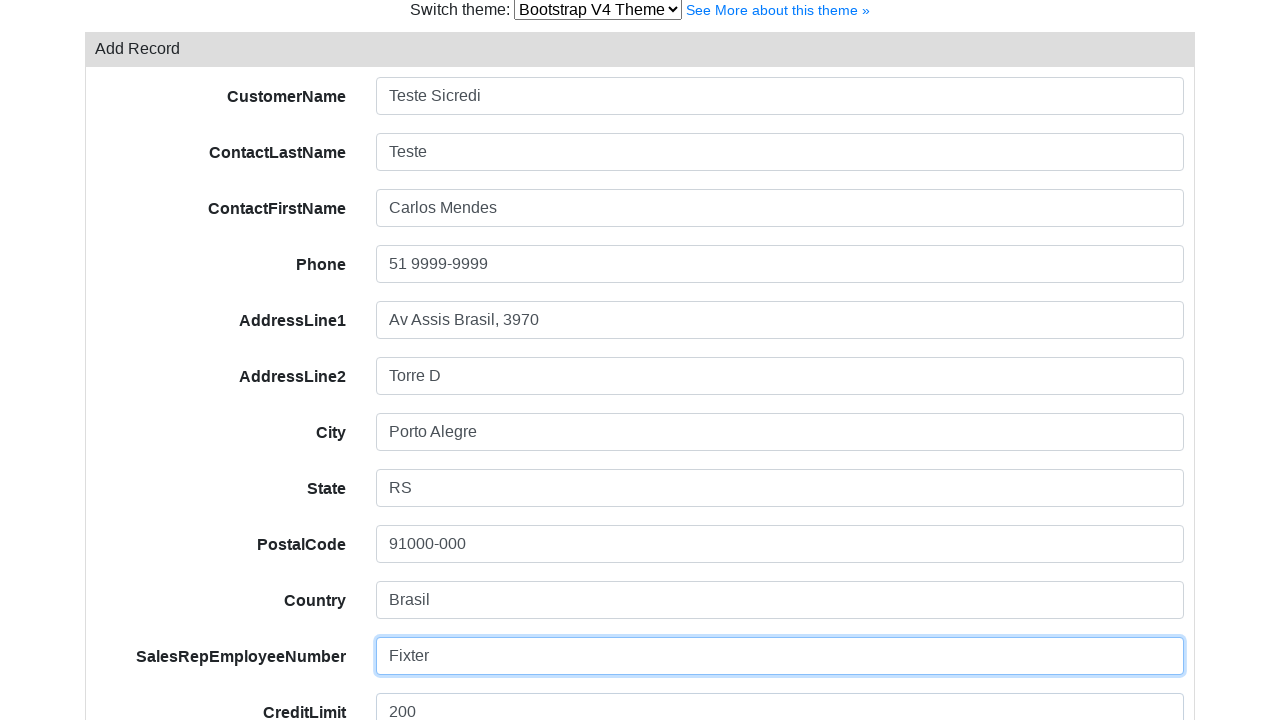

Clicked save button to submit the customer form at (152, 622) on #form-button-save
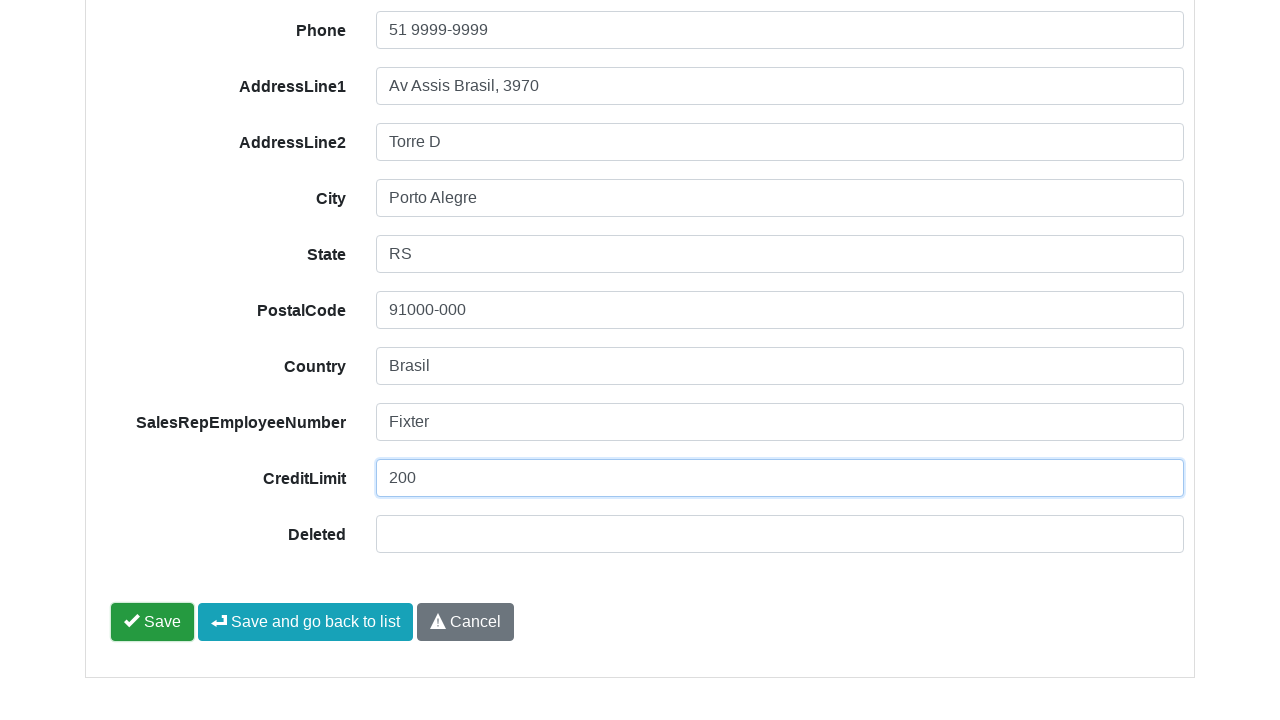

Success message appeared, confirming form submission
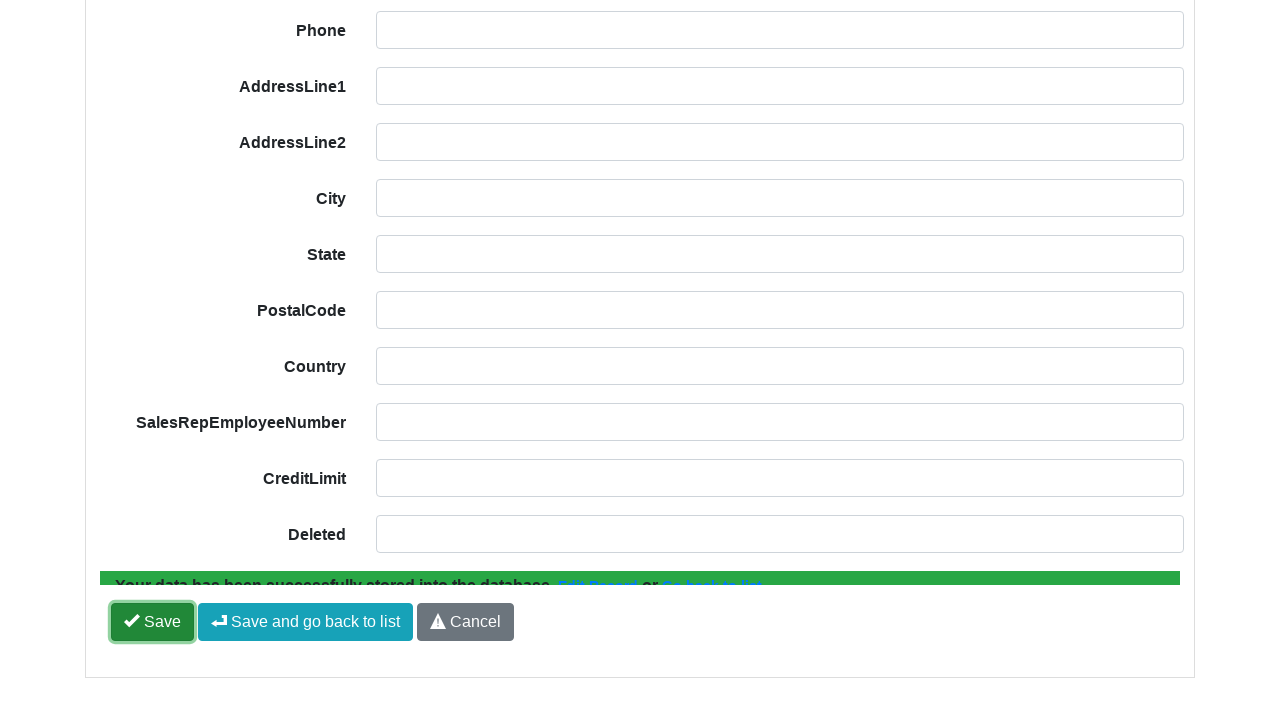

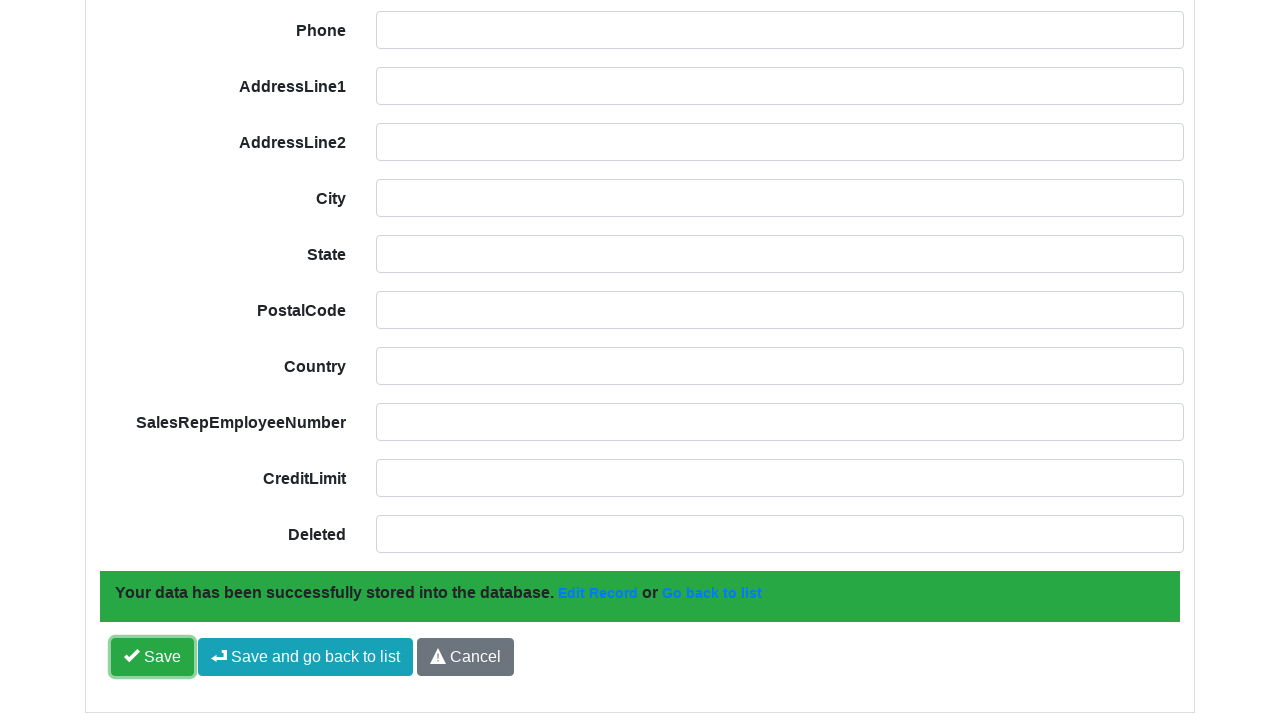